Navigates to PayPal homepage and verifies that the page loads successfully with links present on the page

Starting URL: https://www.paypal.com

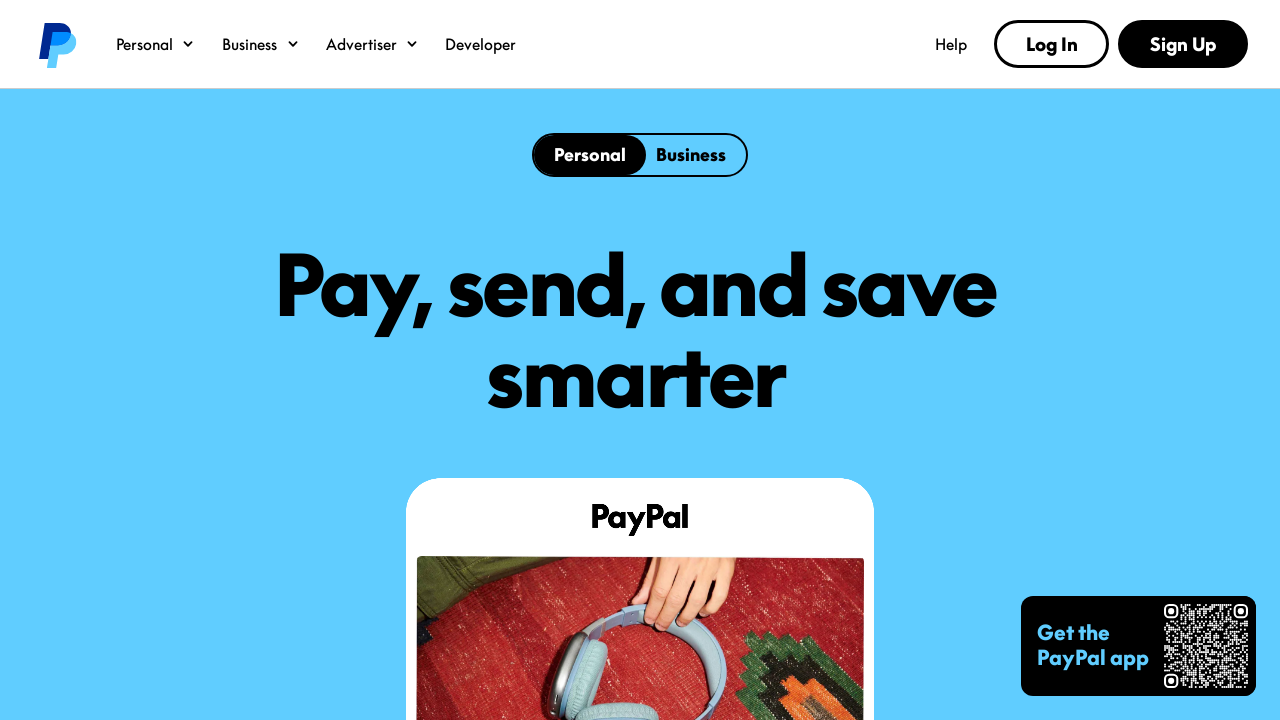

Navigated to PayPal homepage at https://www.paypal.com
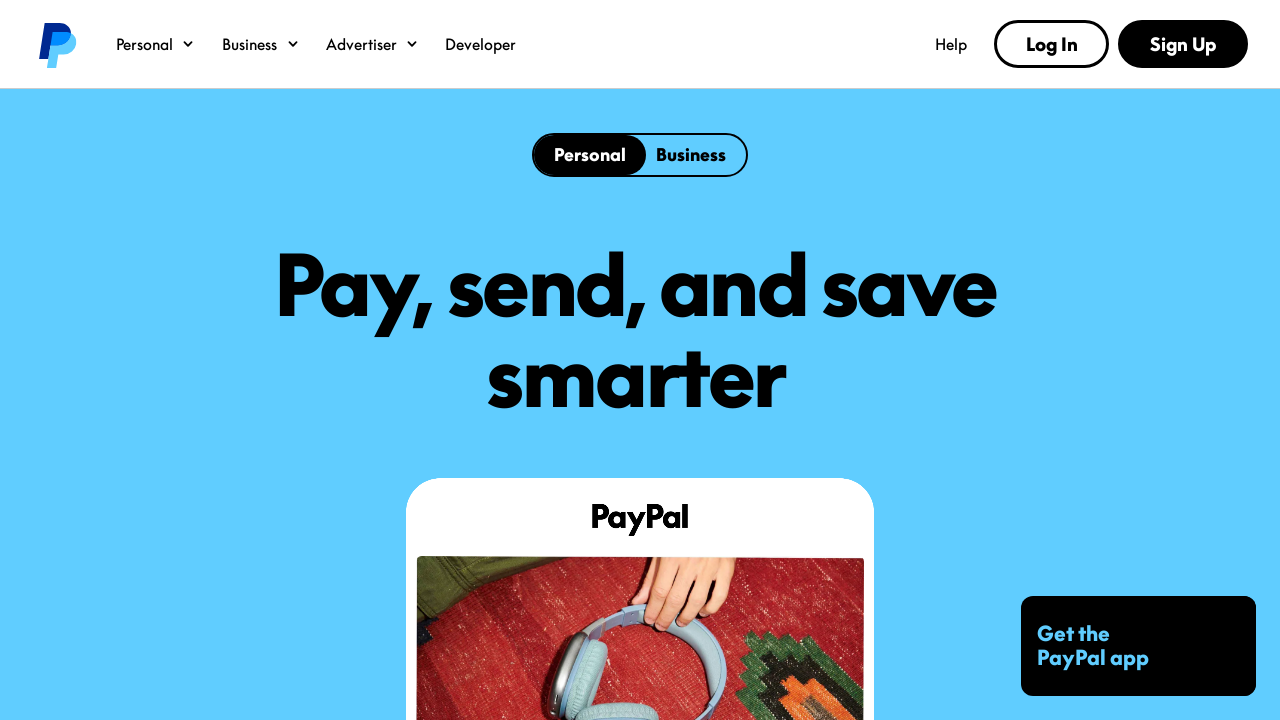

Waited for links to be present on the page
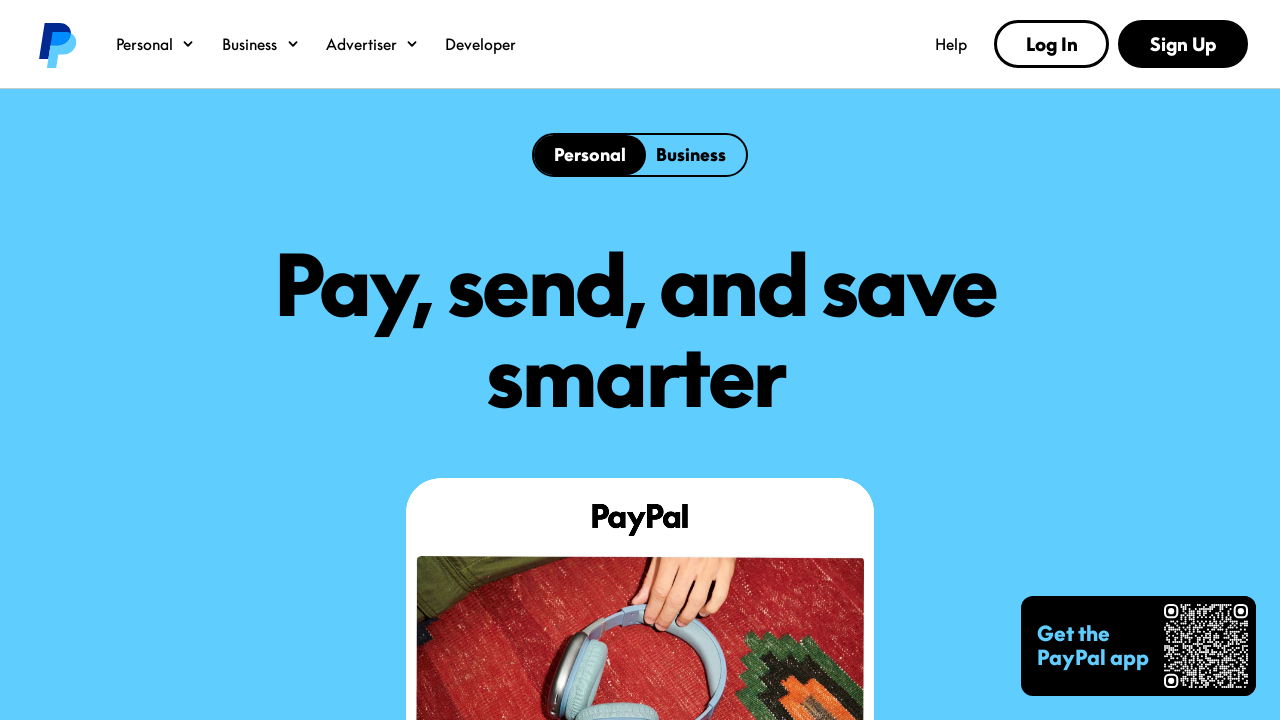

Located all links on the page - found 116 links
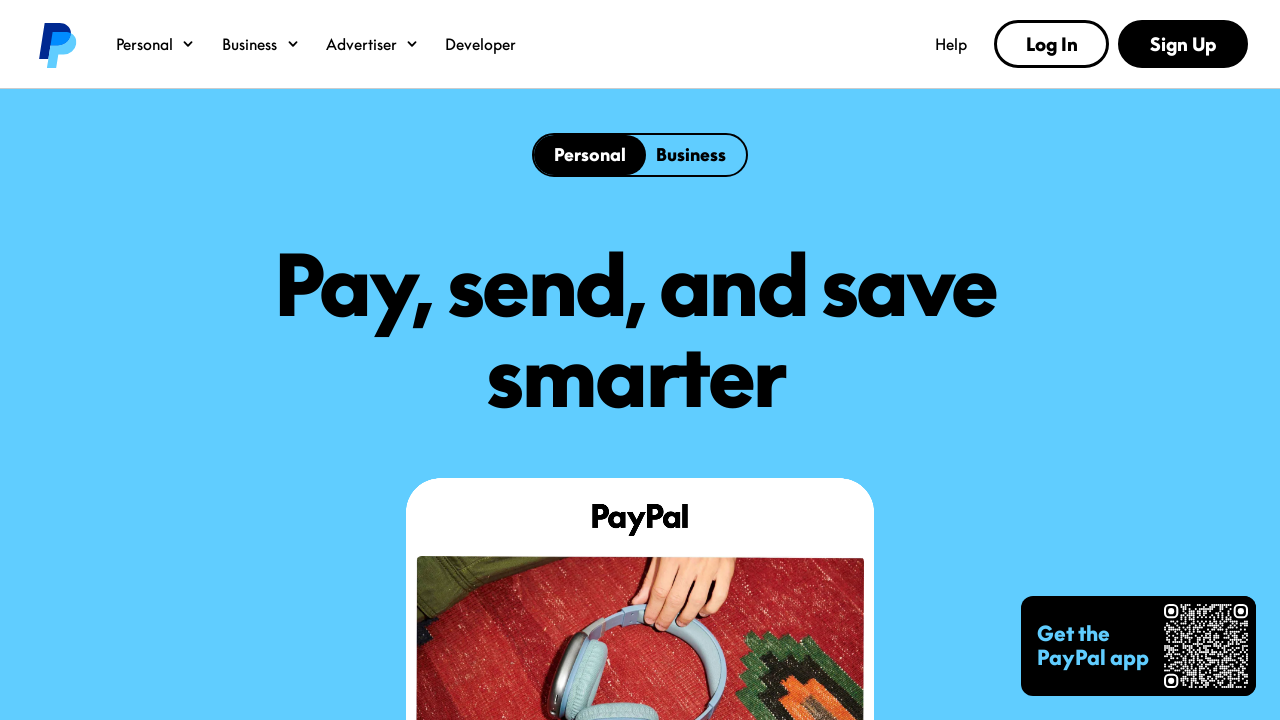

Verified that links are present on the PayPal homepage
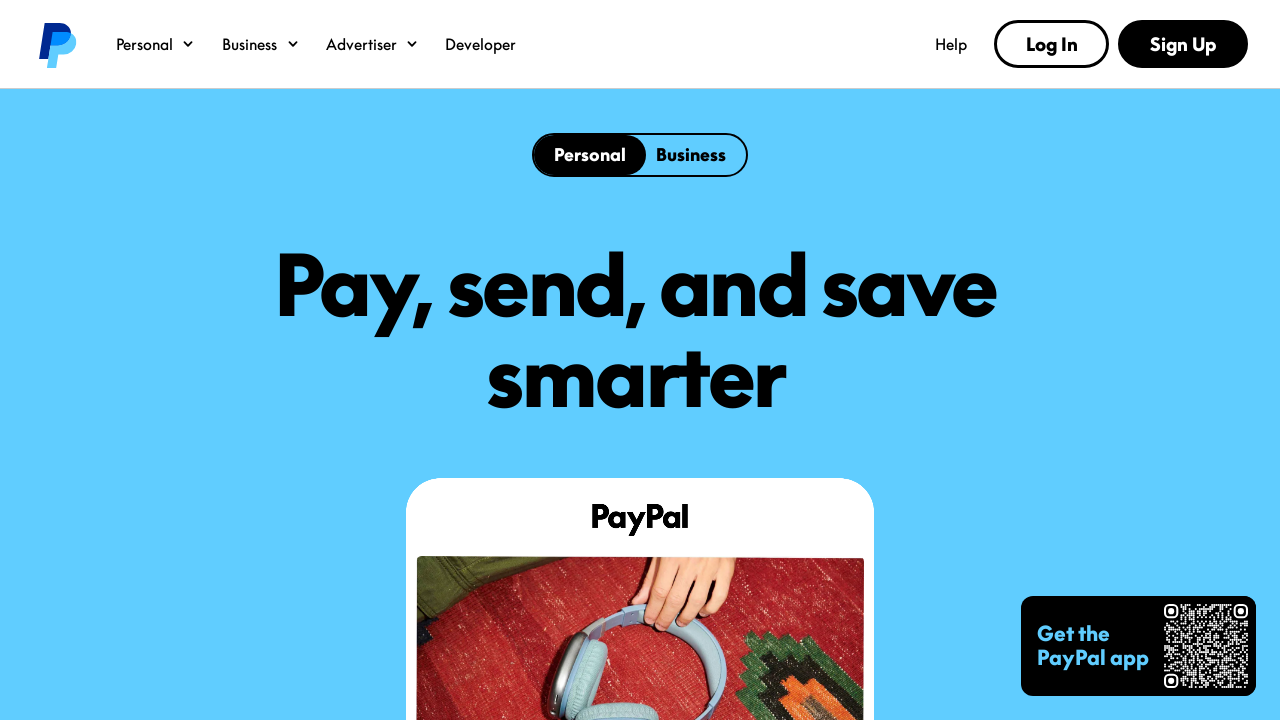

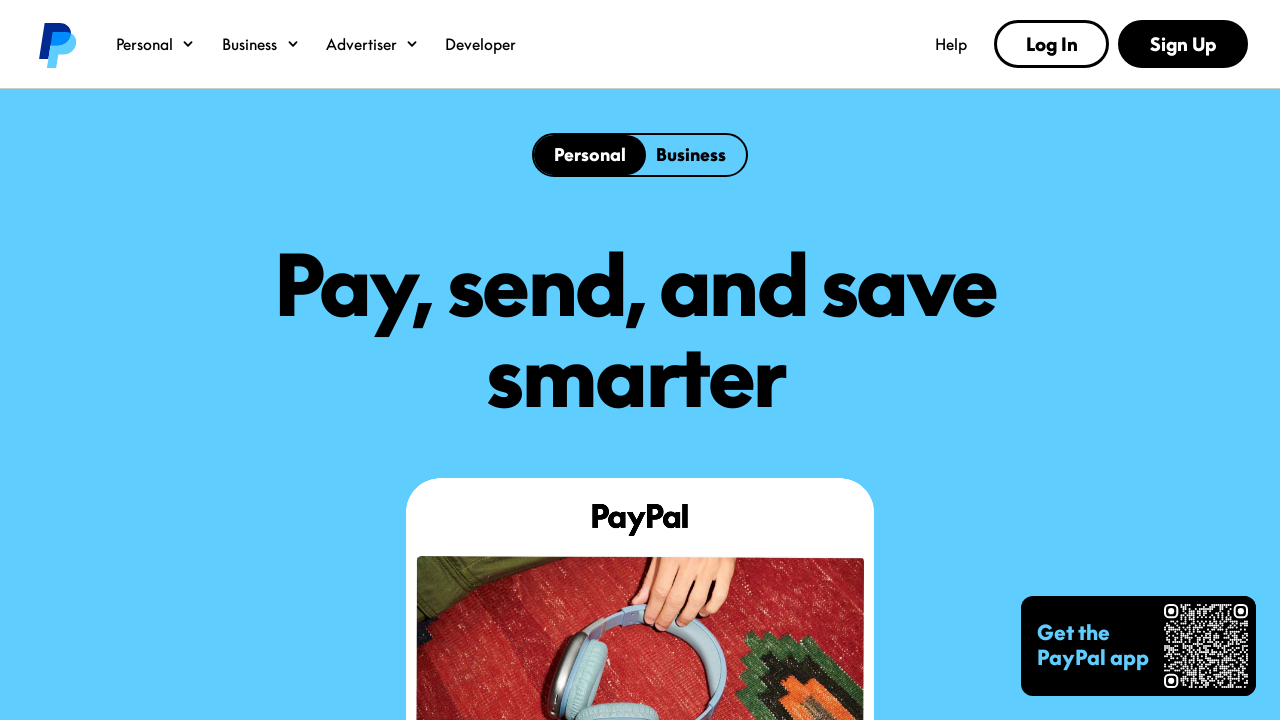